Tests file upload functionality by selecting a file and clicking the upload/submit button on the Heroku test application.

Starting URL: https://the-internet.herokuapp.com/upload

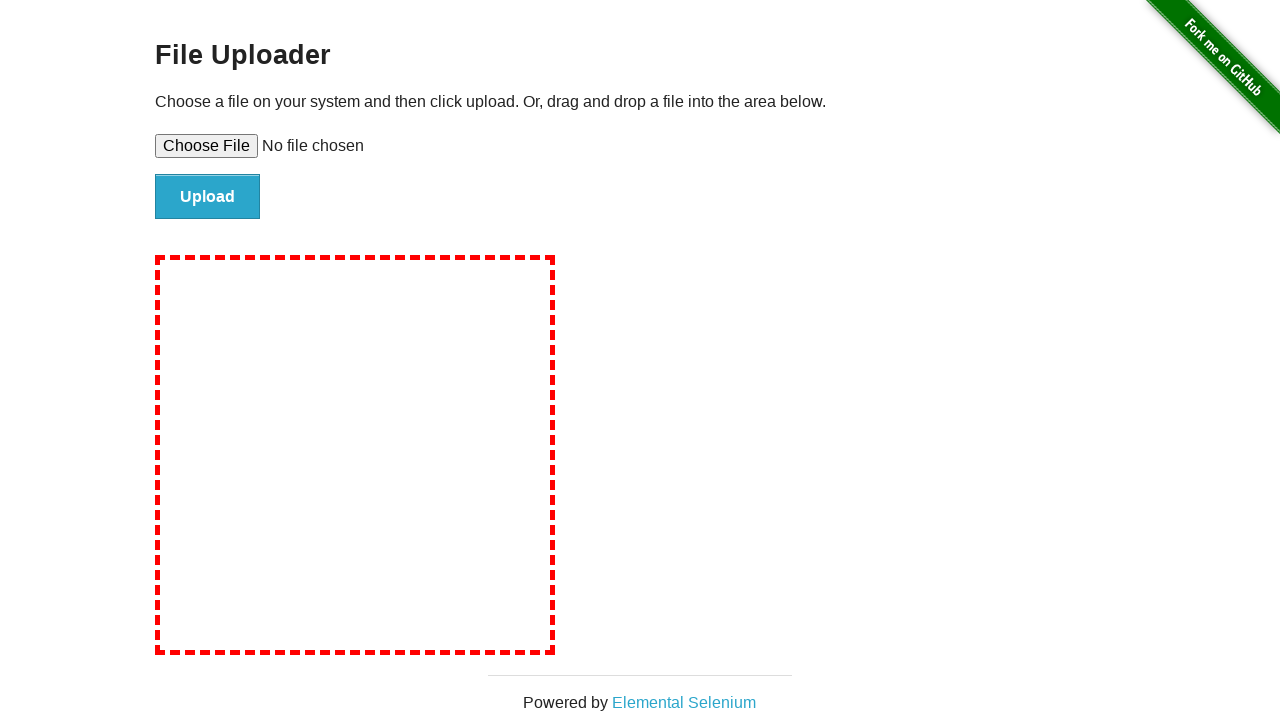

Created temporary test file at /tmp/test_upload_file.txt
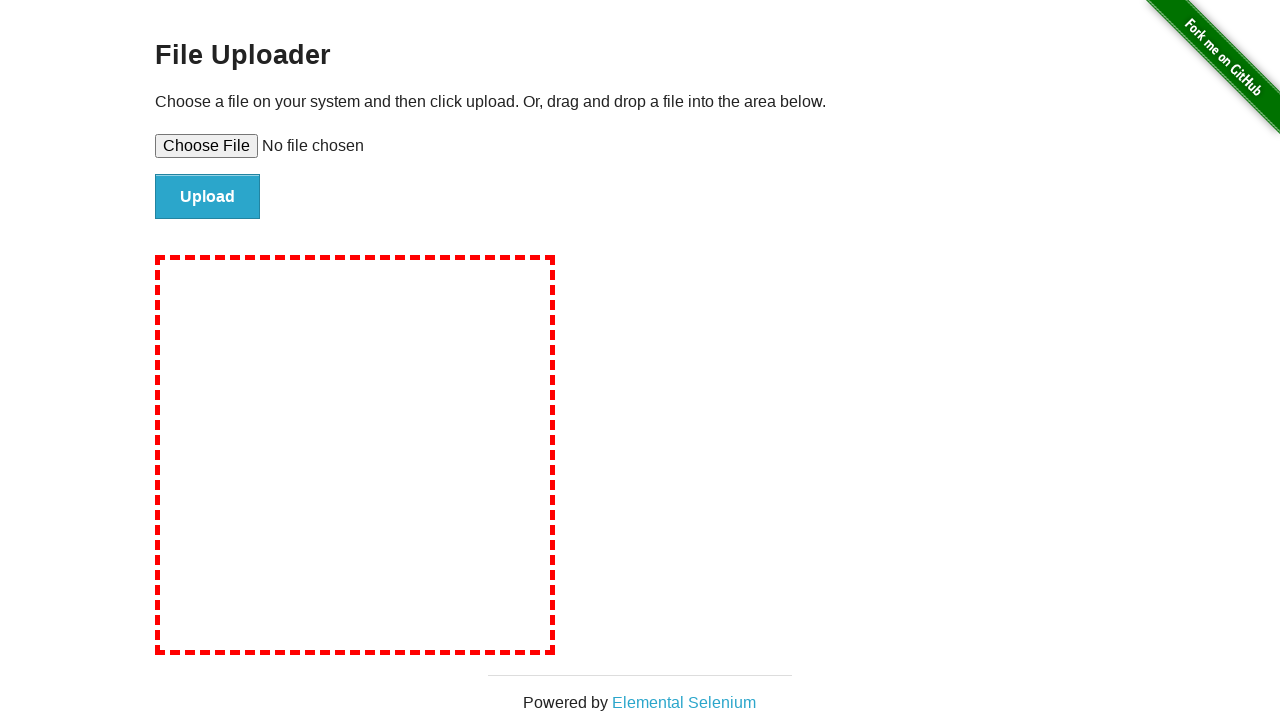

Selected test file for upload using file input element
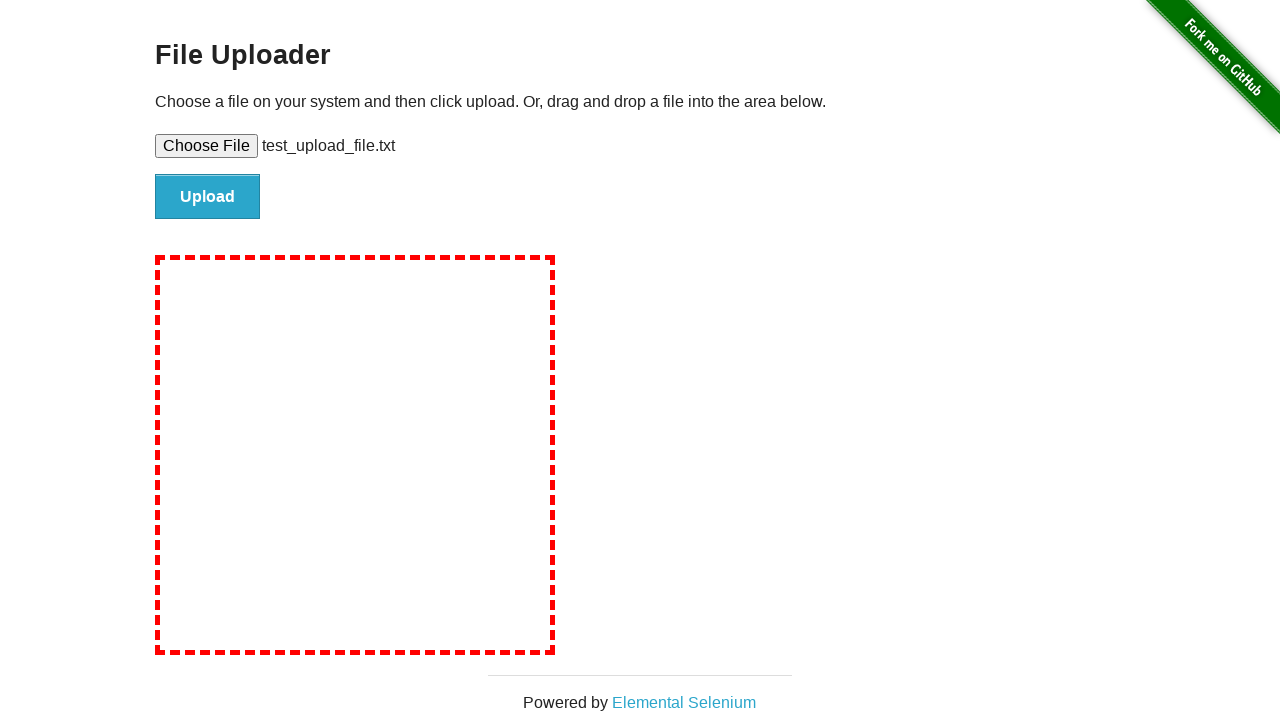

Clicked upload/submit button to begin file upload at (208, 197) on #file-submit
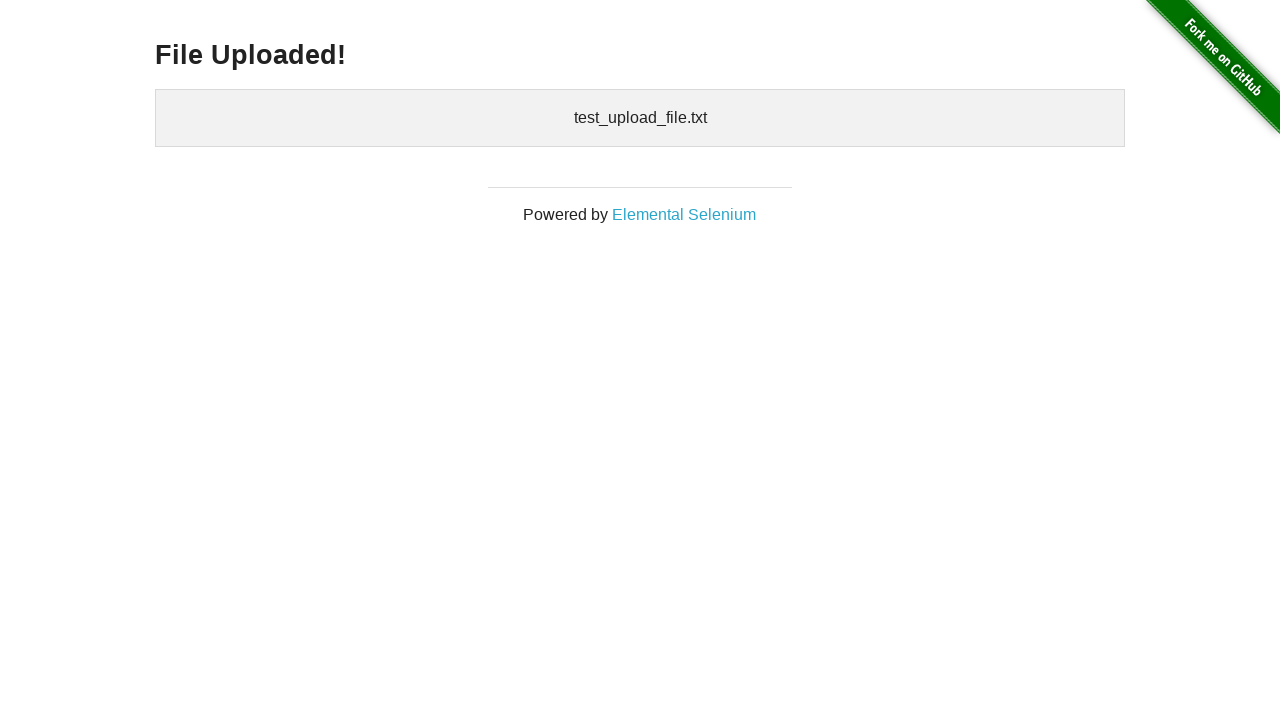

File upload completed and confirmation heading appeared
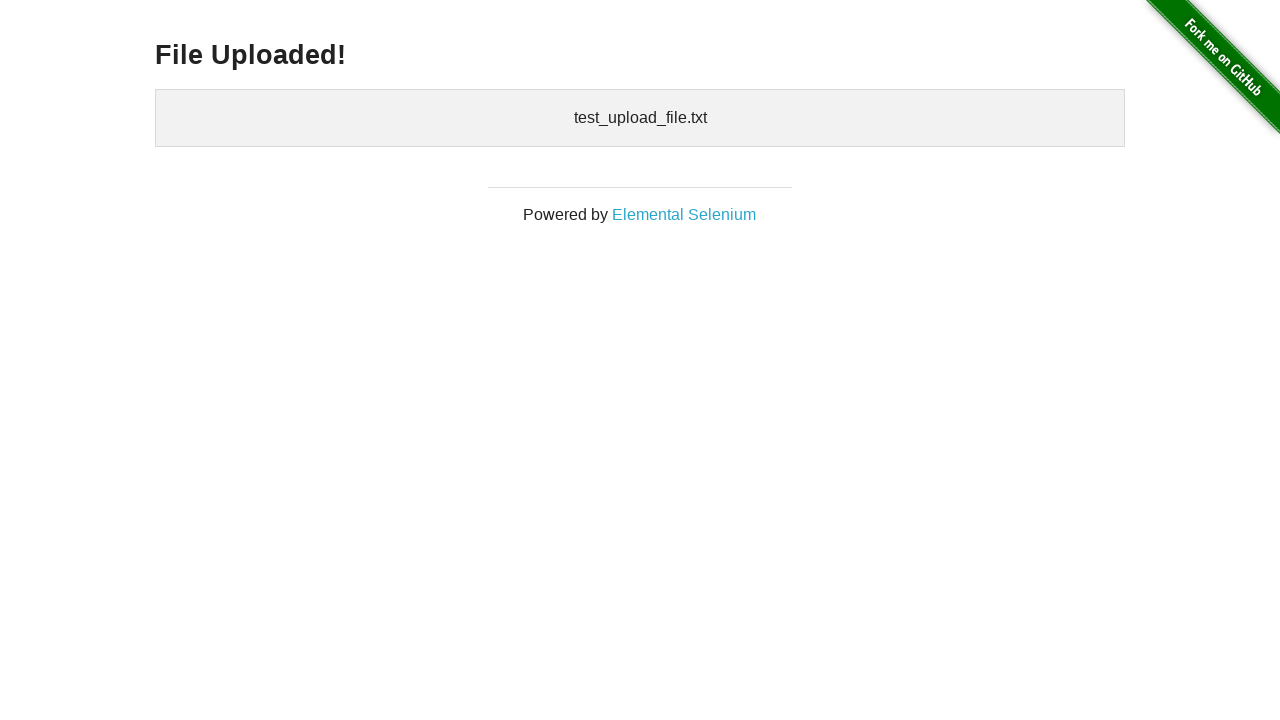

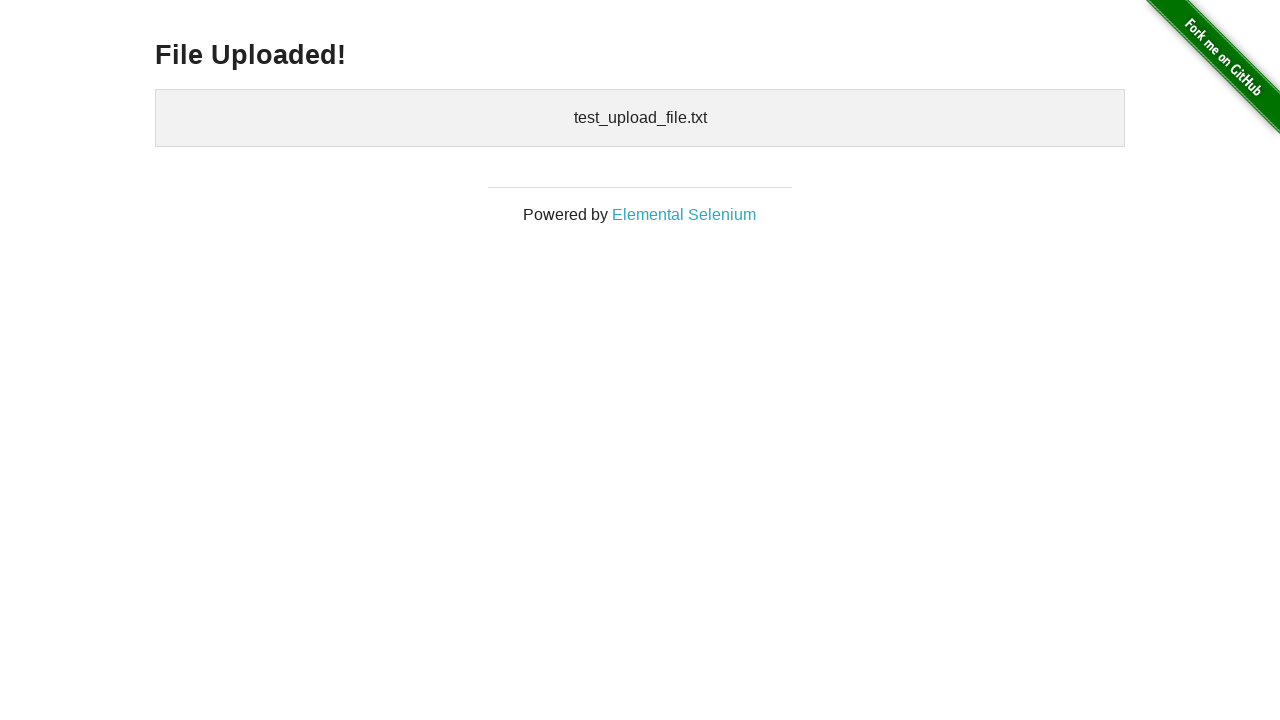